Tests responsive design by setting a mobile viewport size and verifying that the title and navigation buttons are visible.

Starting URL: https://shishihs.github.io/insurance_self_game/

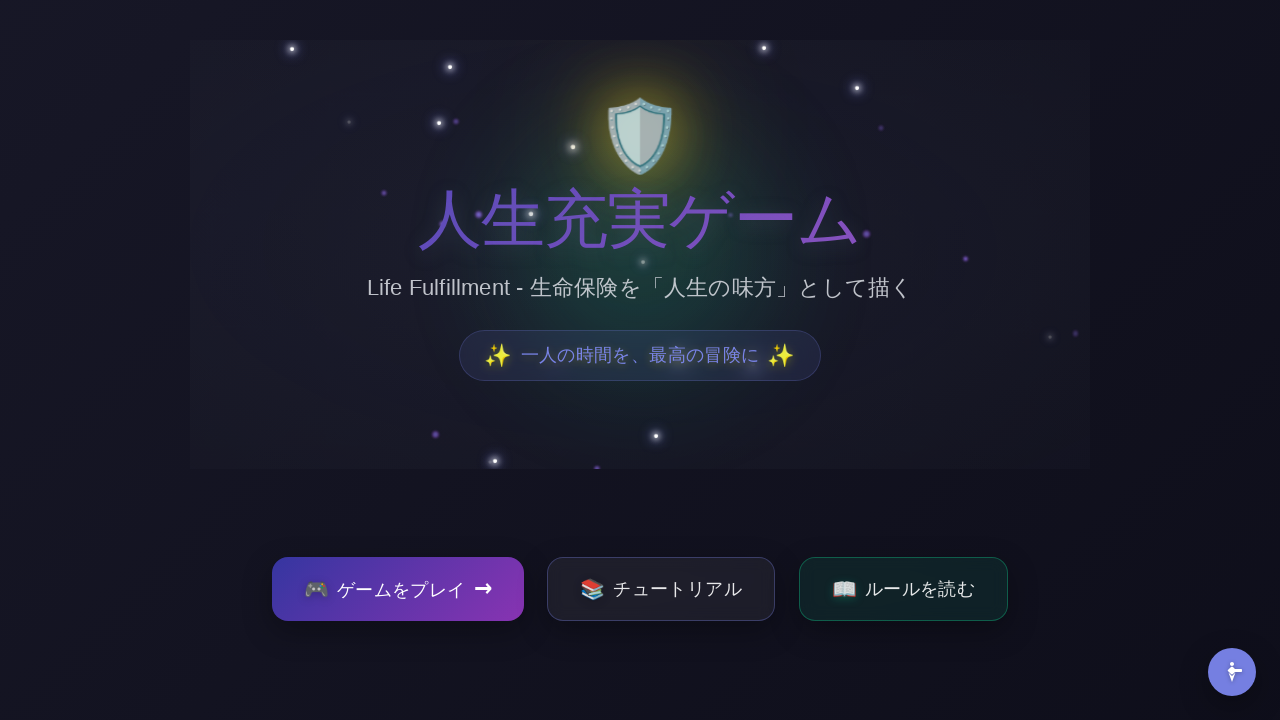

Set mobile viewport size to 375x667
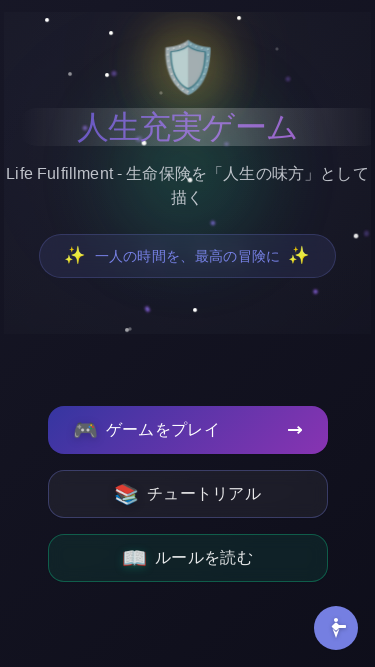

Reloaded page with mobile viewport
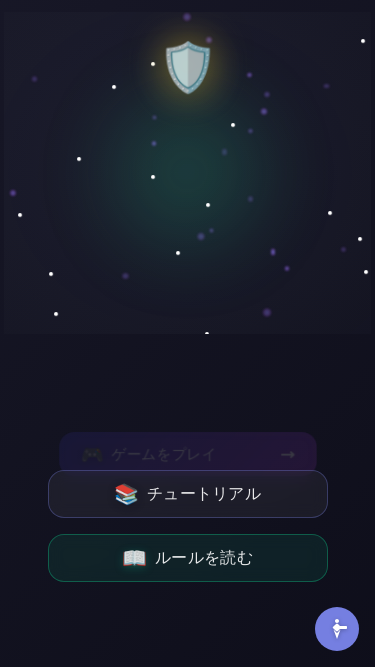

Page DOM content loaded
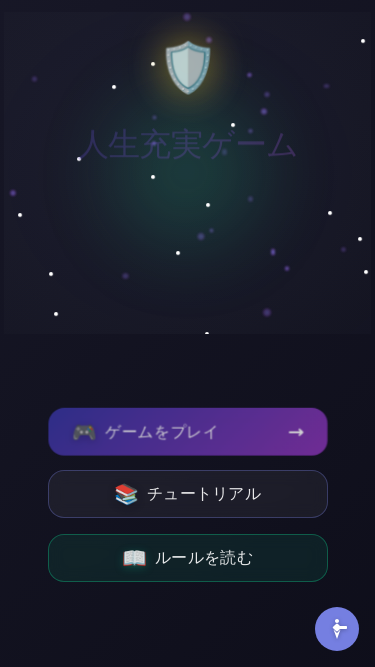

Title (h1) is visible on mobile layout
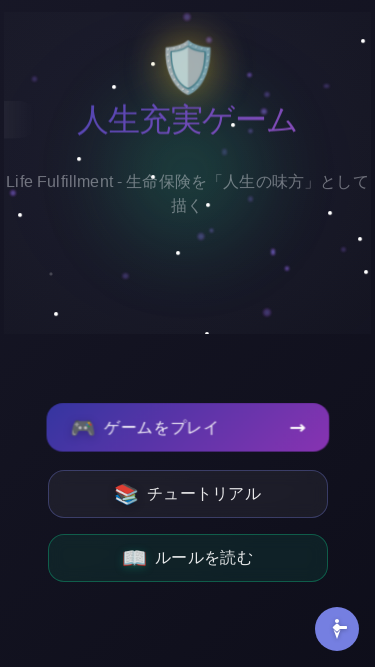

Play button (ゲームをプレイ) is visible on mobile layout
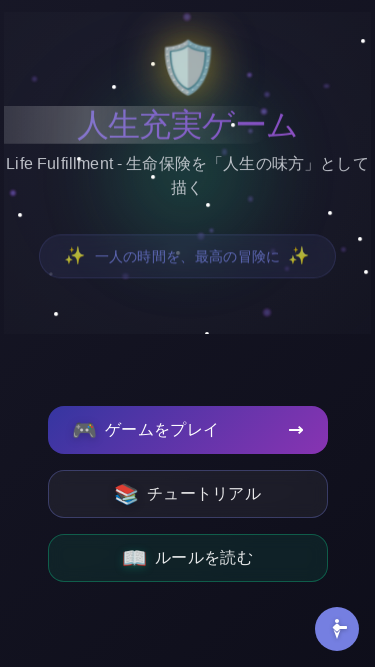

Tutorial button (チュートリアル) is visible on mobile layout
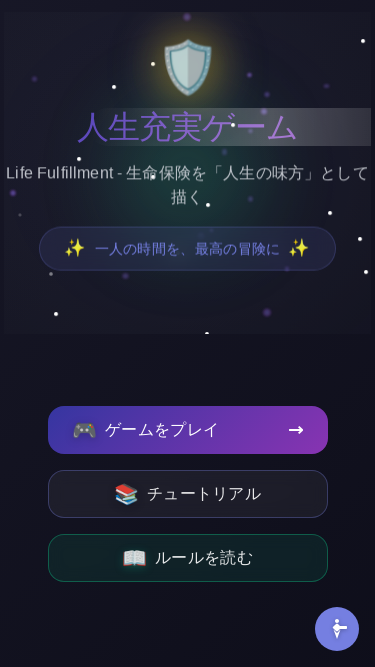

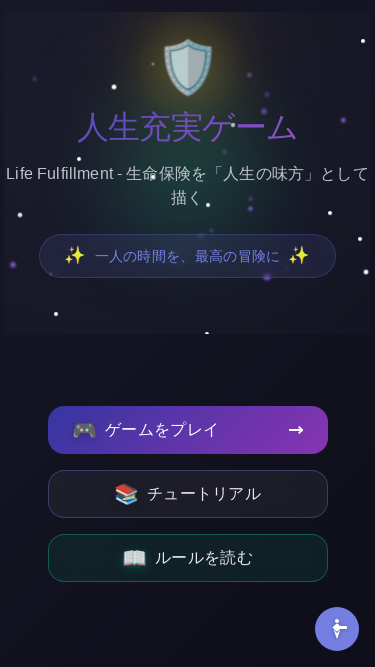